Tests dropdown menu functionality by selecting an option from a dropdown element

Starting URL: https://the-internet.herokuapp.com/dropdown

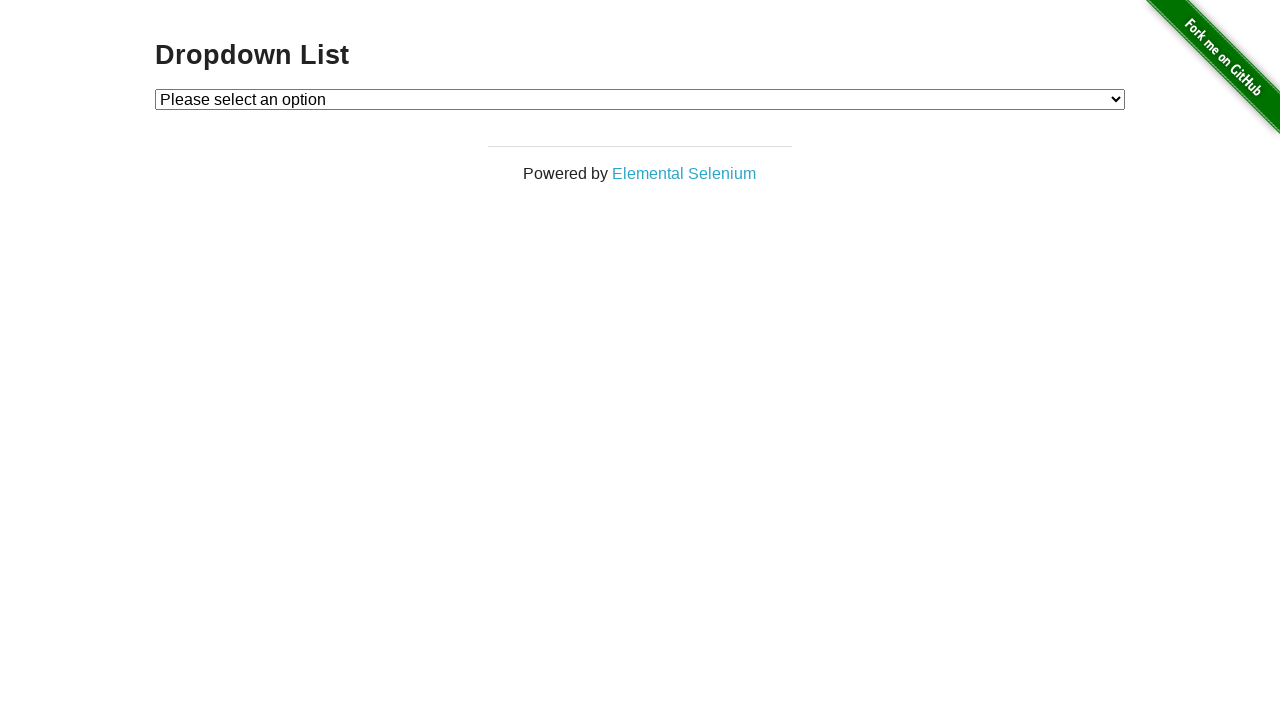

Navigated to dropdown menu test page
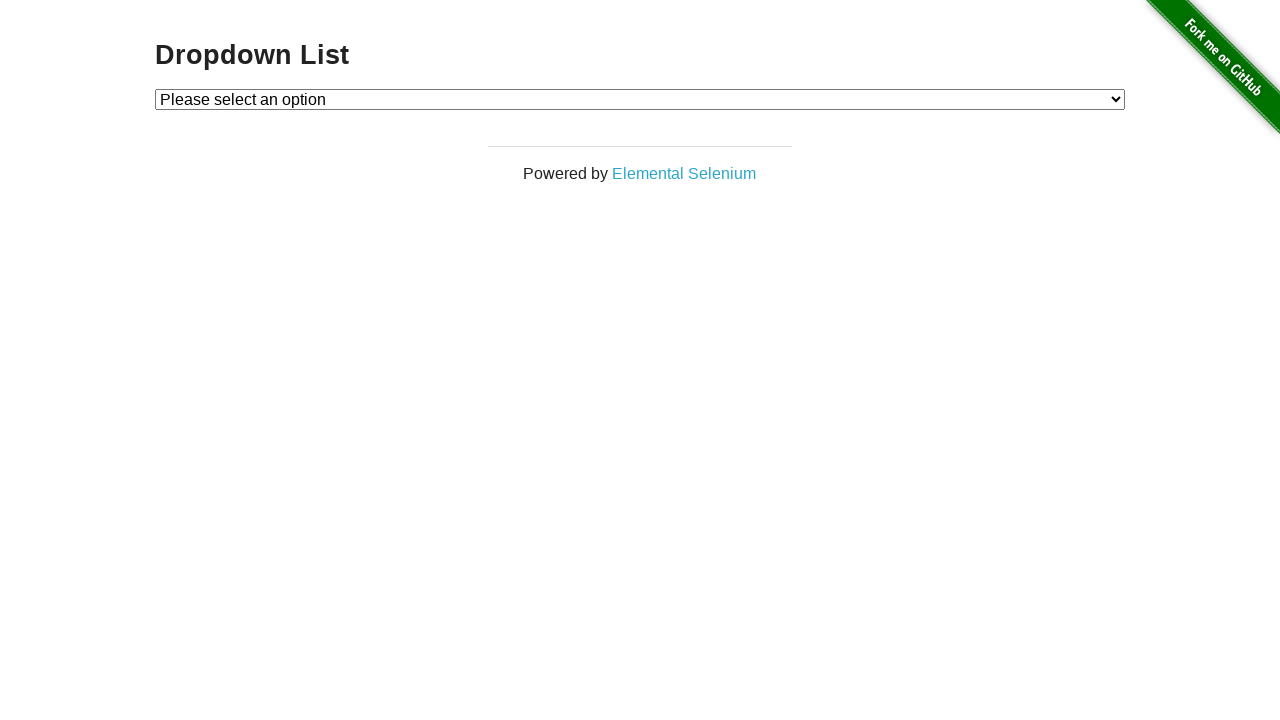

Selected 'Option 1' from dropdown menu on #dropdown
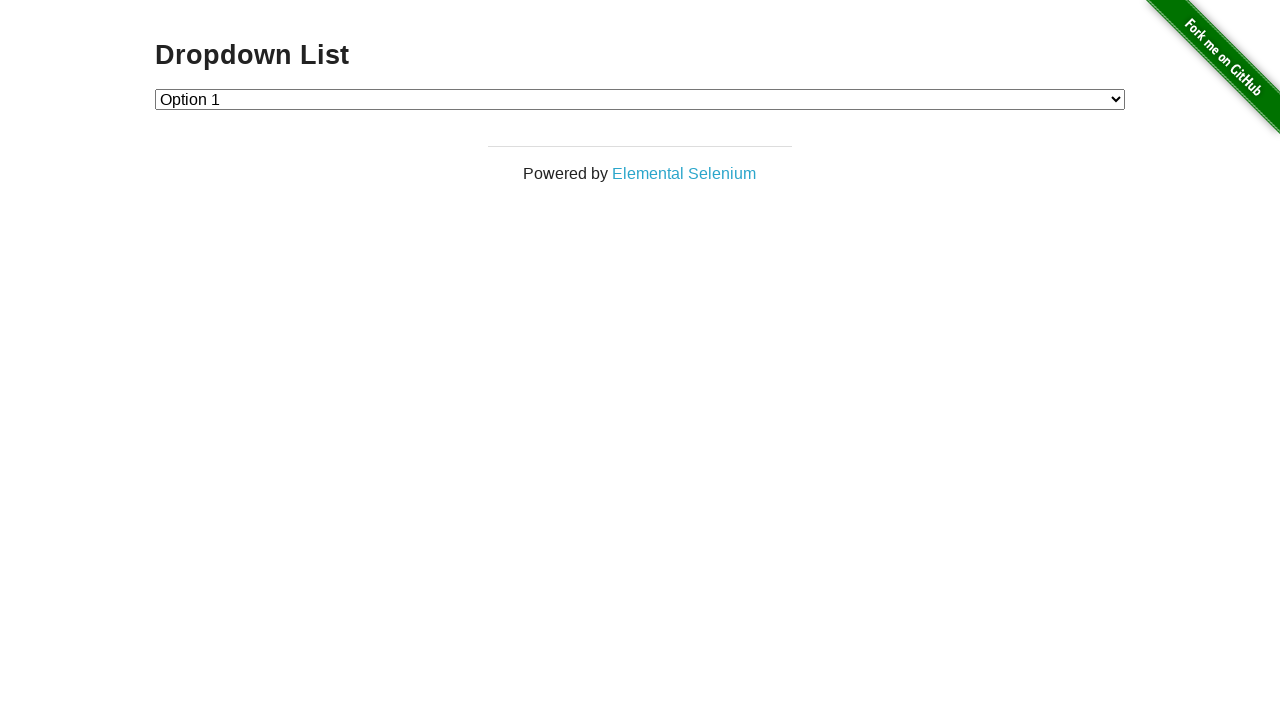

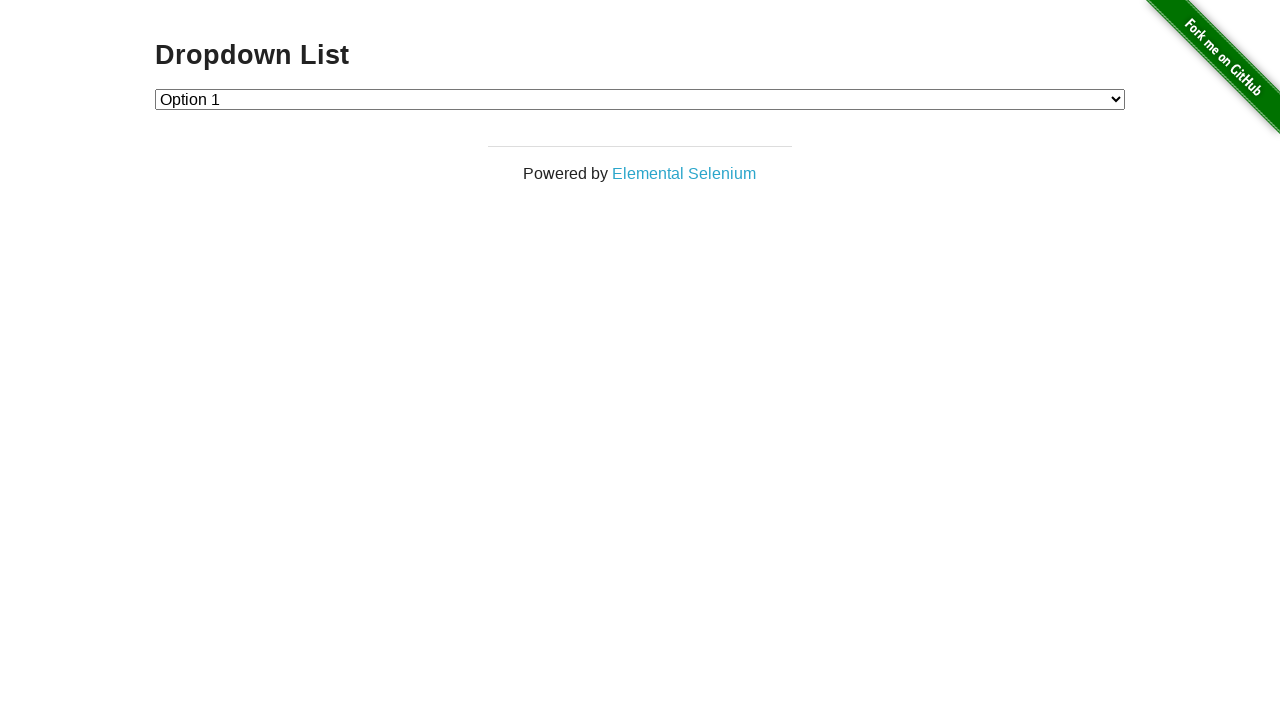